Tests various locator strategies and form interactions on a practice page, including login attempt, password reset flow, and form submission with different CSS selector and XPath techniques

Starting URL: https://rahulshettyacademy.com/locatorspractice/

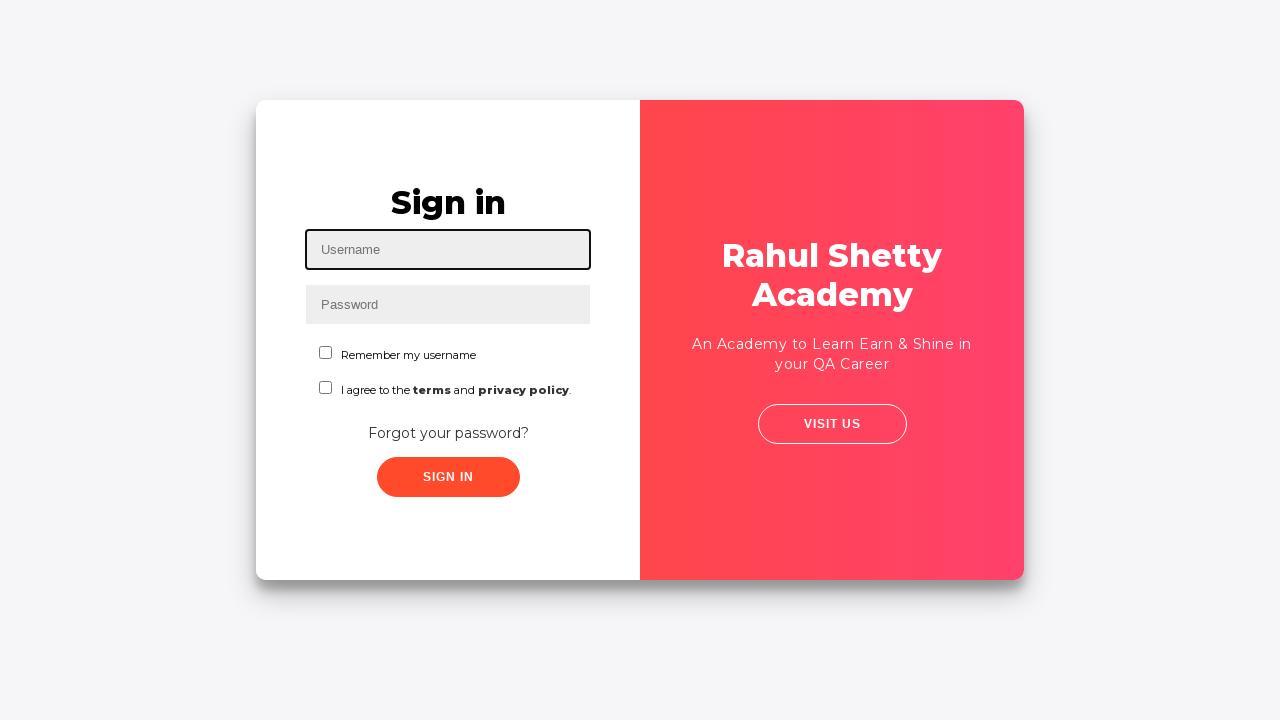

Filled username field with 'Kanya' on #inputUsername
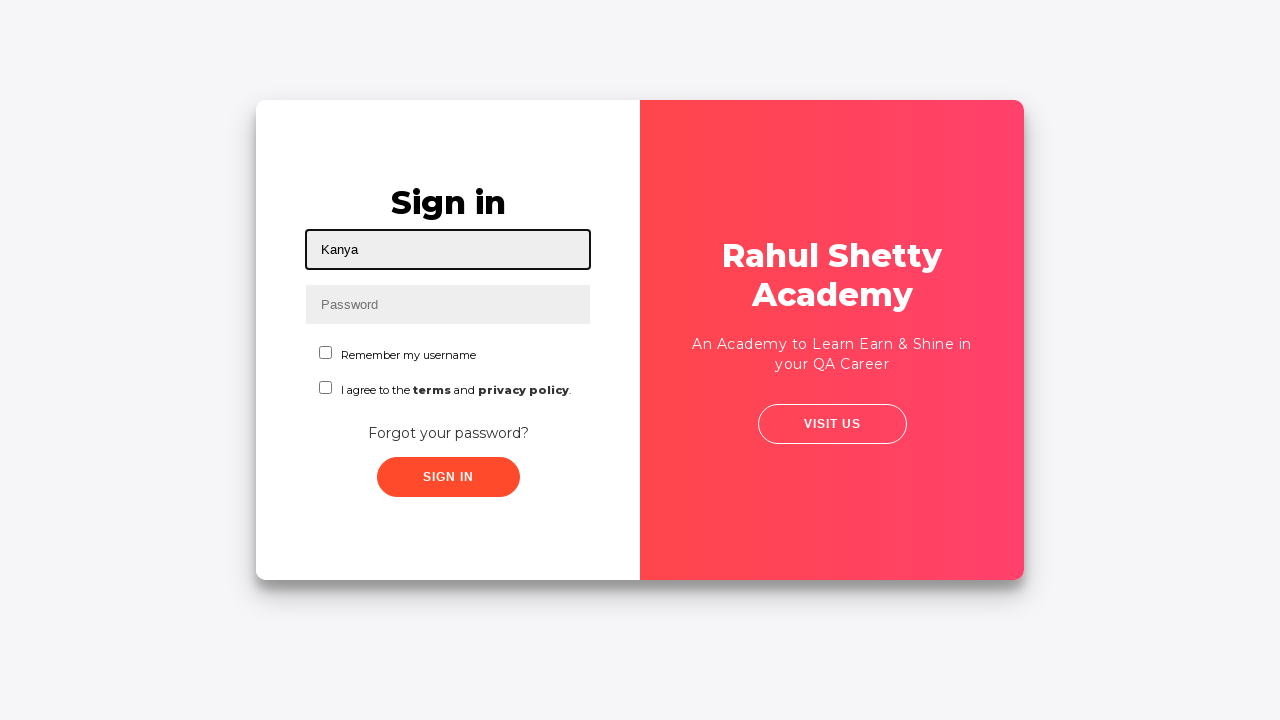

Filled password field with 'hello123' on input[name='inputPassword']
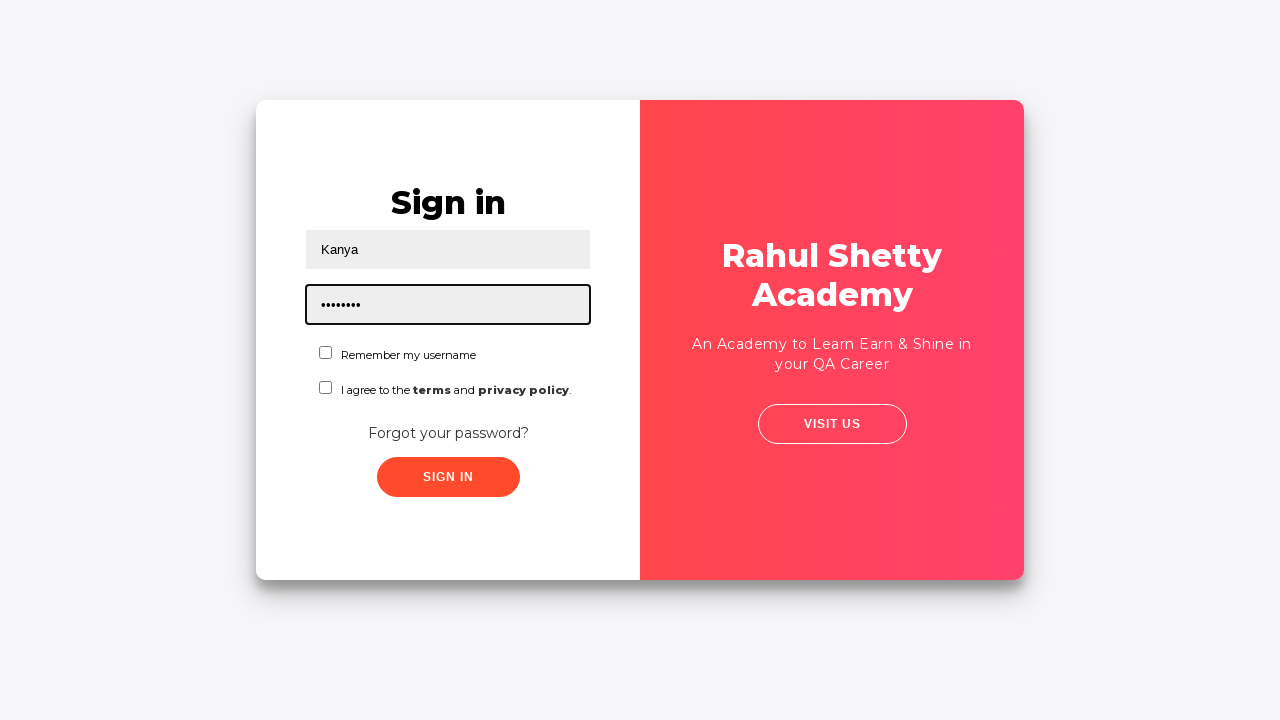

Clicked submit button to attempt login at (448, 477) on .submit
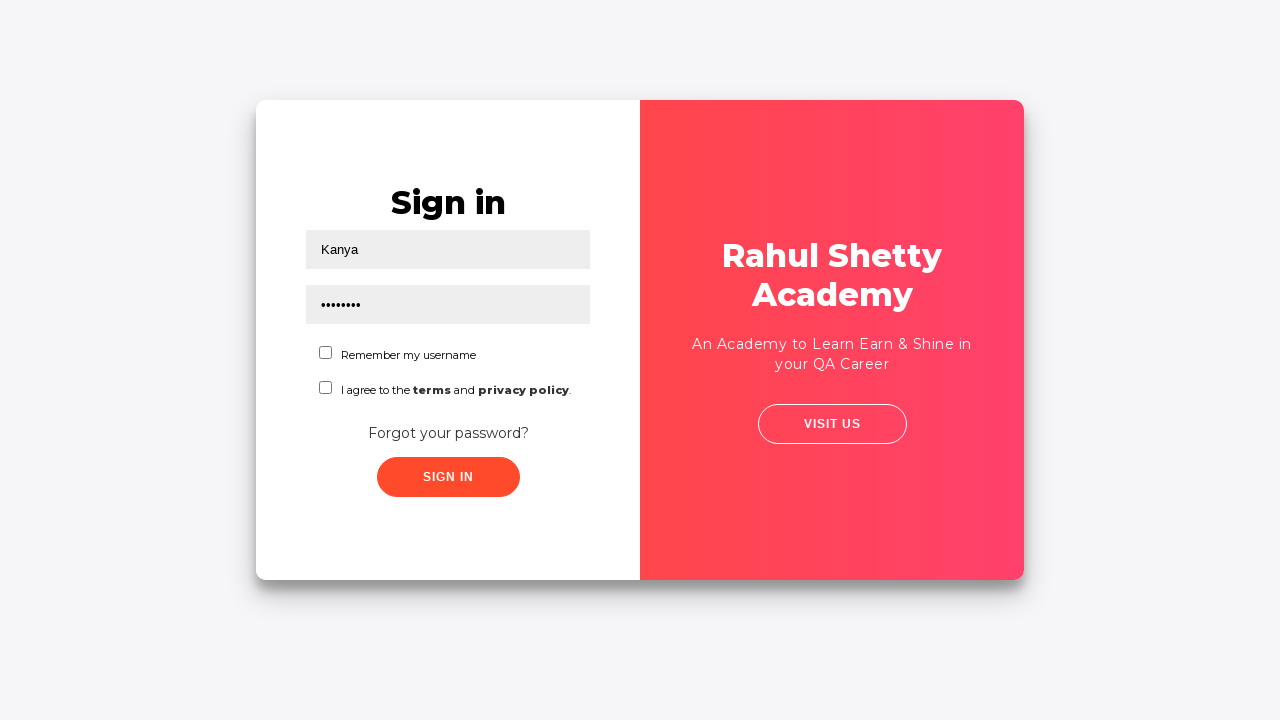

Clicked 'Forgot your password?' link at (448, 433) on text=Forgot your password?
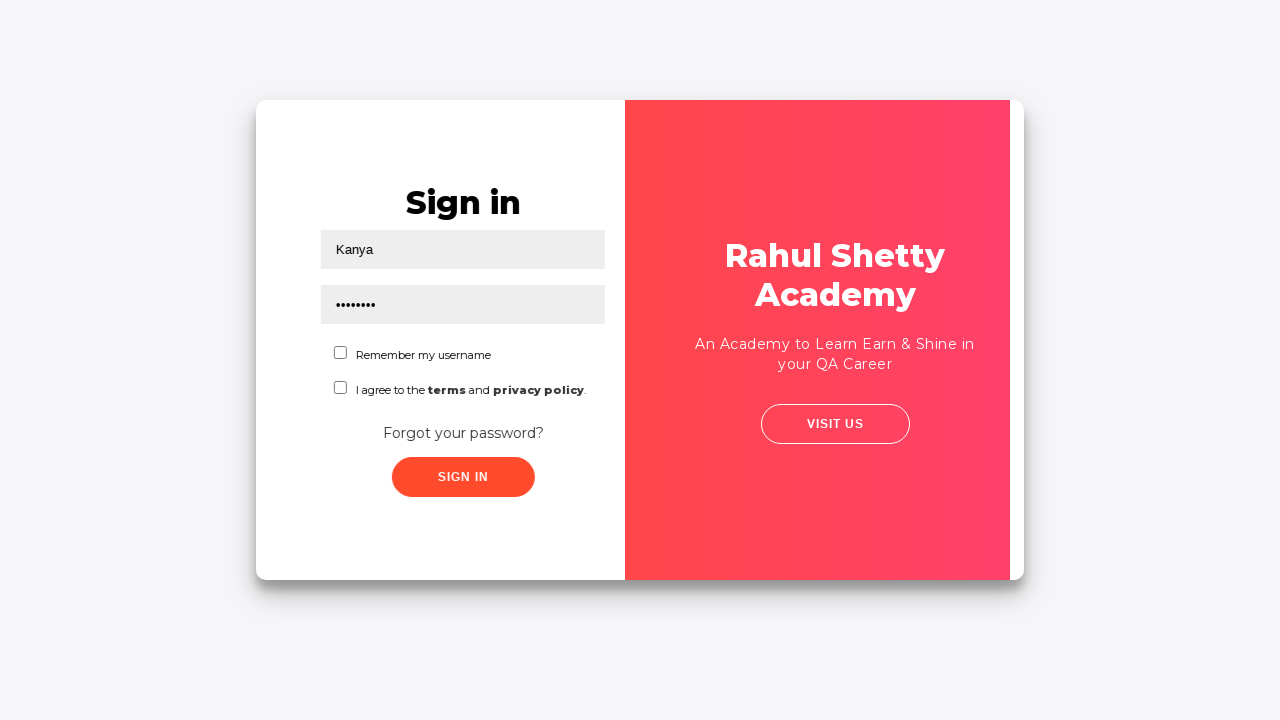

Filled Name field in password reset form with 'Kanya' on //input[@placeholder='Name']
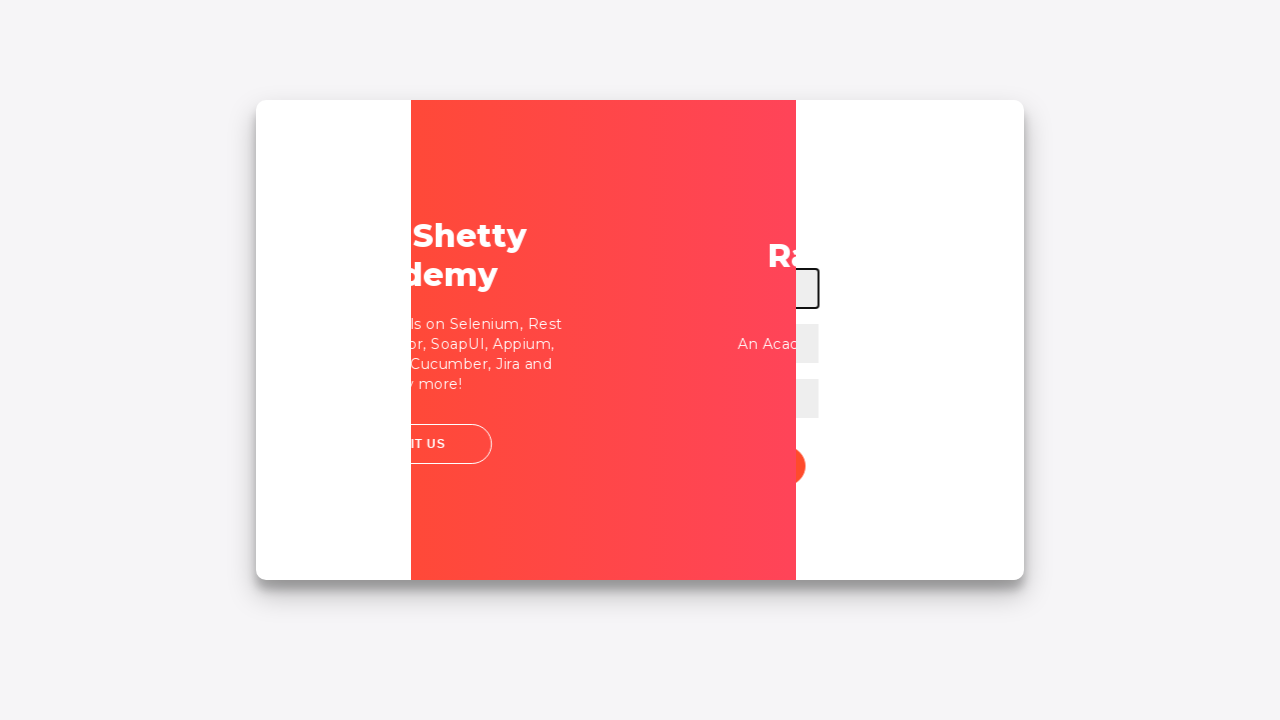

Filled Email field in password reset form with '123@gmail.com' on //input[@placeholder='Email']
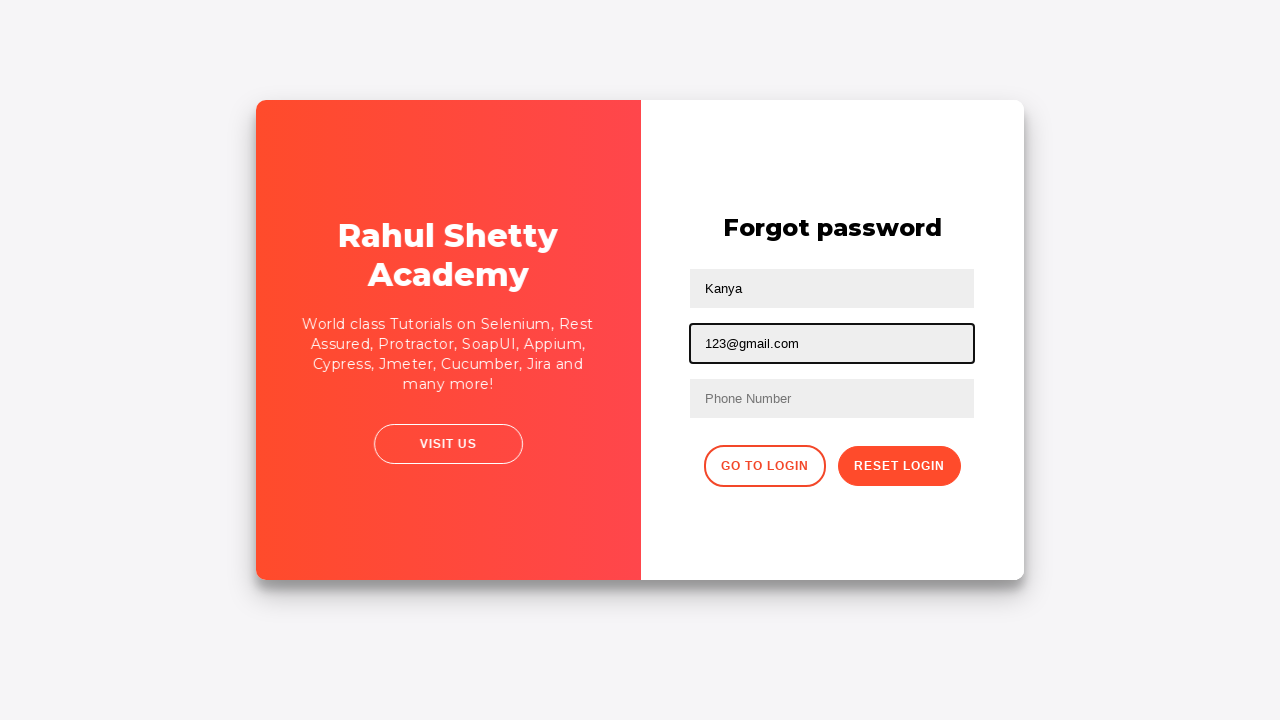

Cleared Email field on //input[@placeholder='Email']
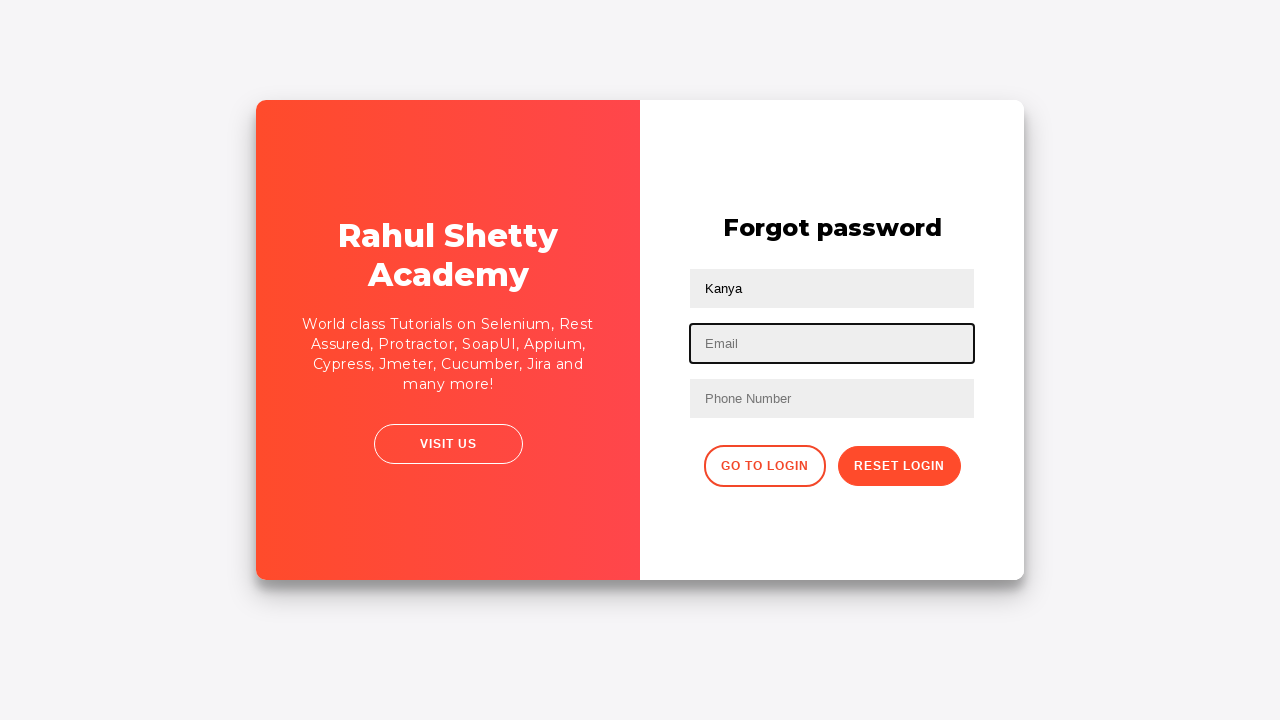

Filled second text input field with 'jashu@gmail.com' on //input[@type='text'][2]
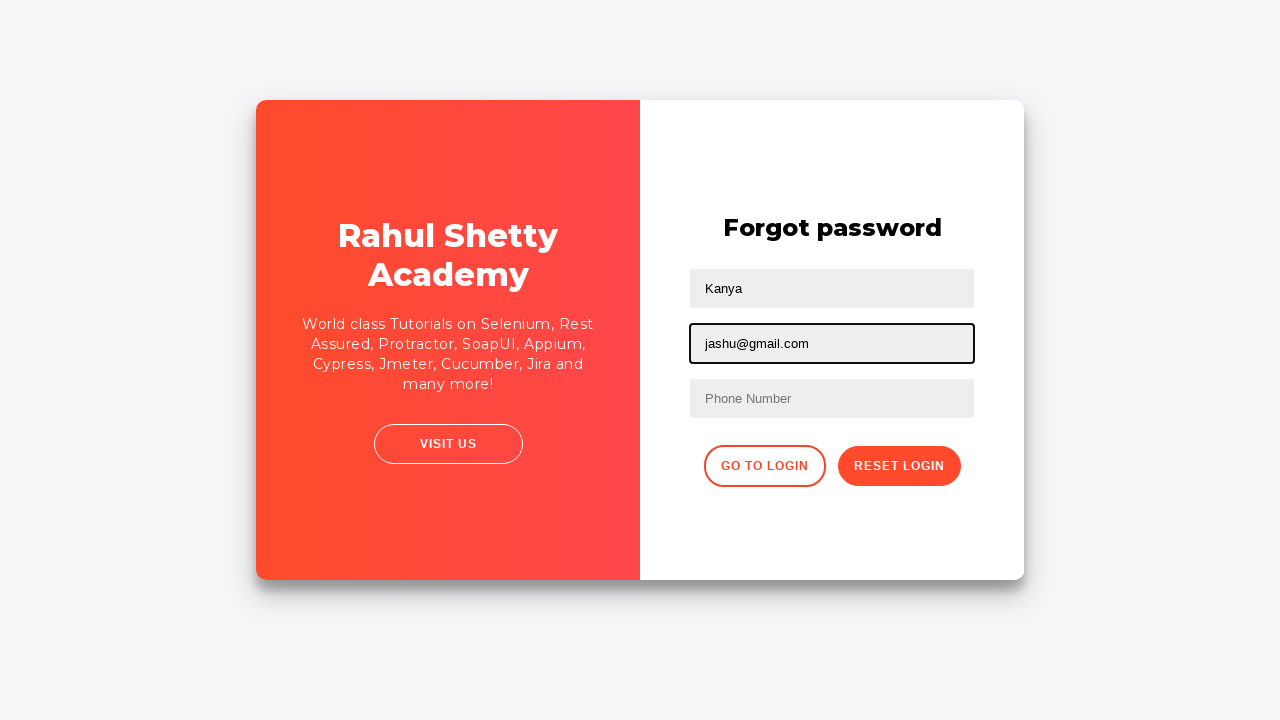

Filled Phone Number field with '99999' on //input[@placeholder='Phone Number']
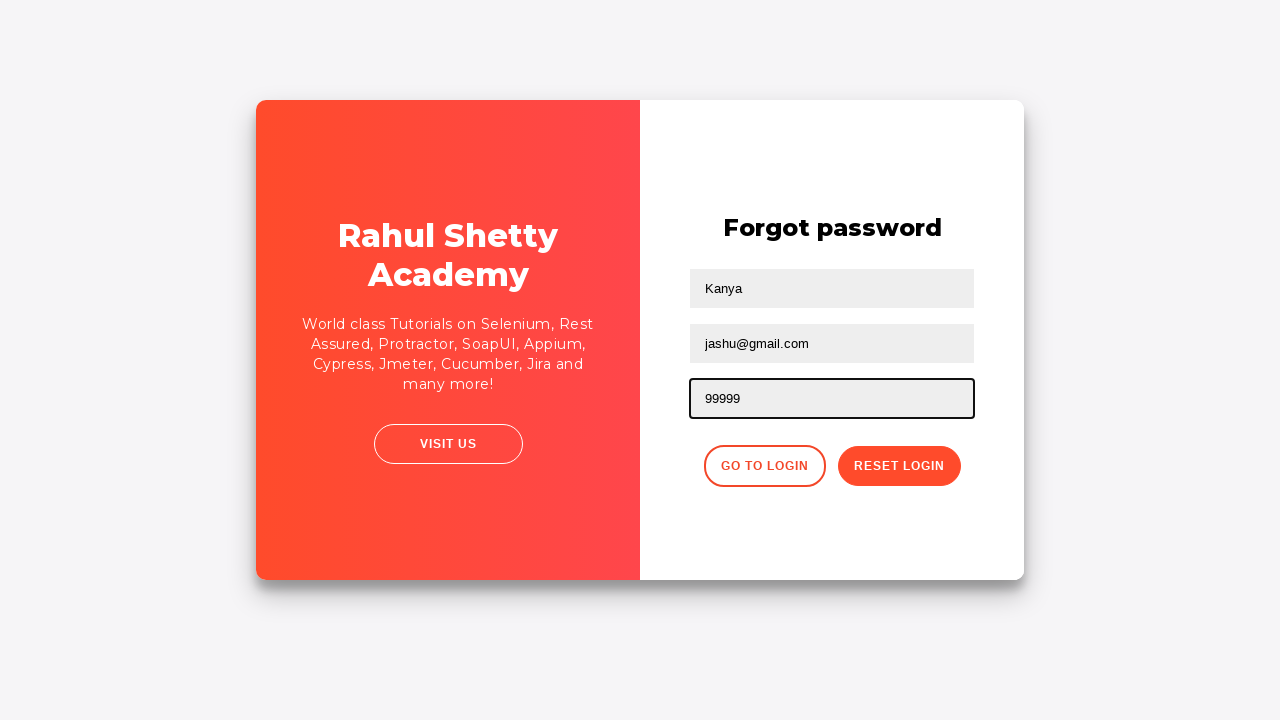

Clicked reset password button at (899, 466) on .reset-pwd-btn
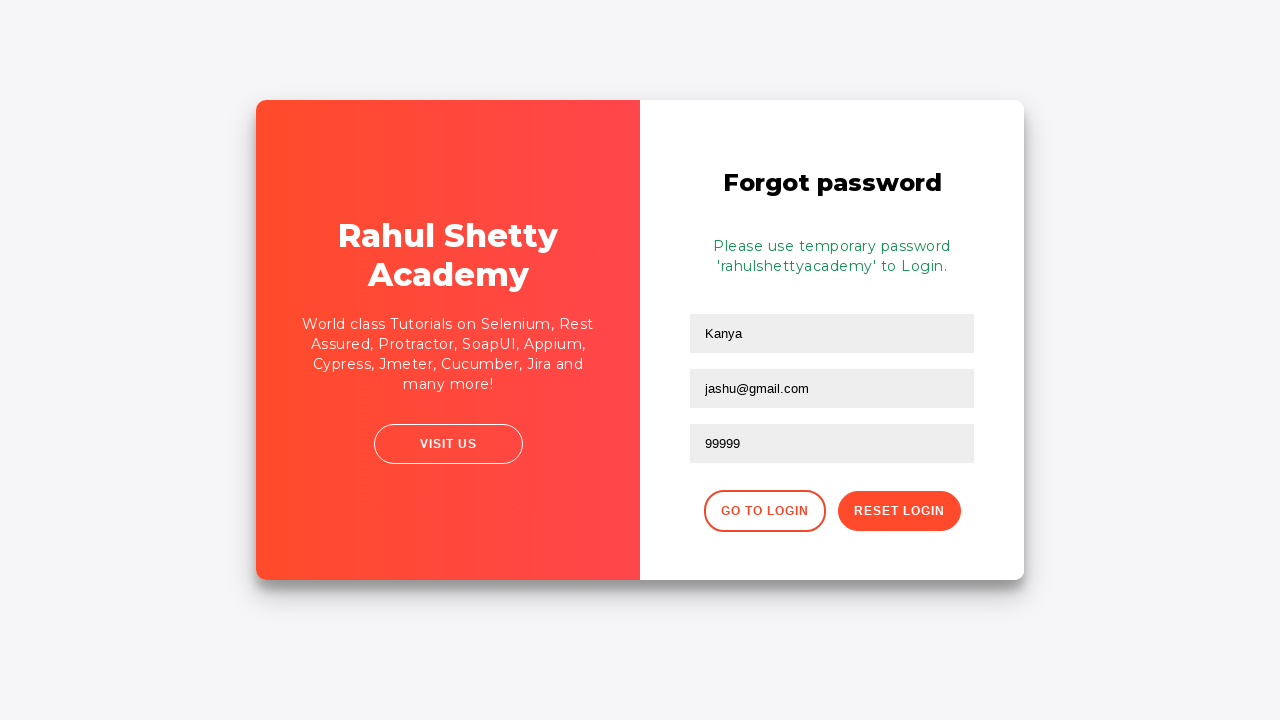

Clicked 'Go to Login' button to navigate back to login page at (764, 511) on xpath=//div[@class='forgot-pwd-btn-conainer']/button[@class='go-to-login-btn']
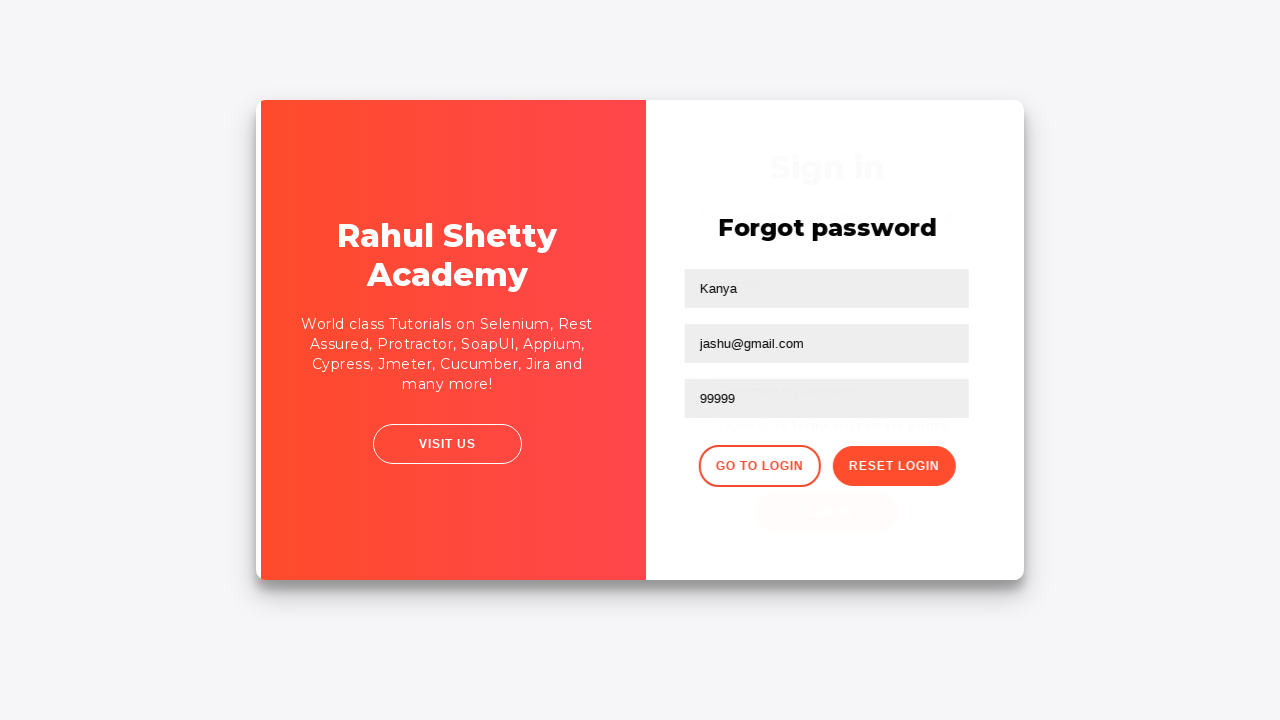

Filled username field with 'kanya' using correct credentials on #inputUsername
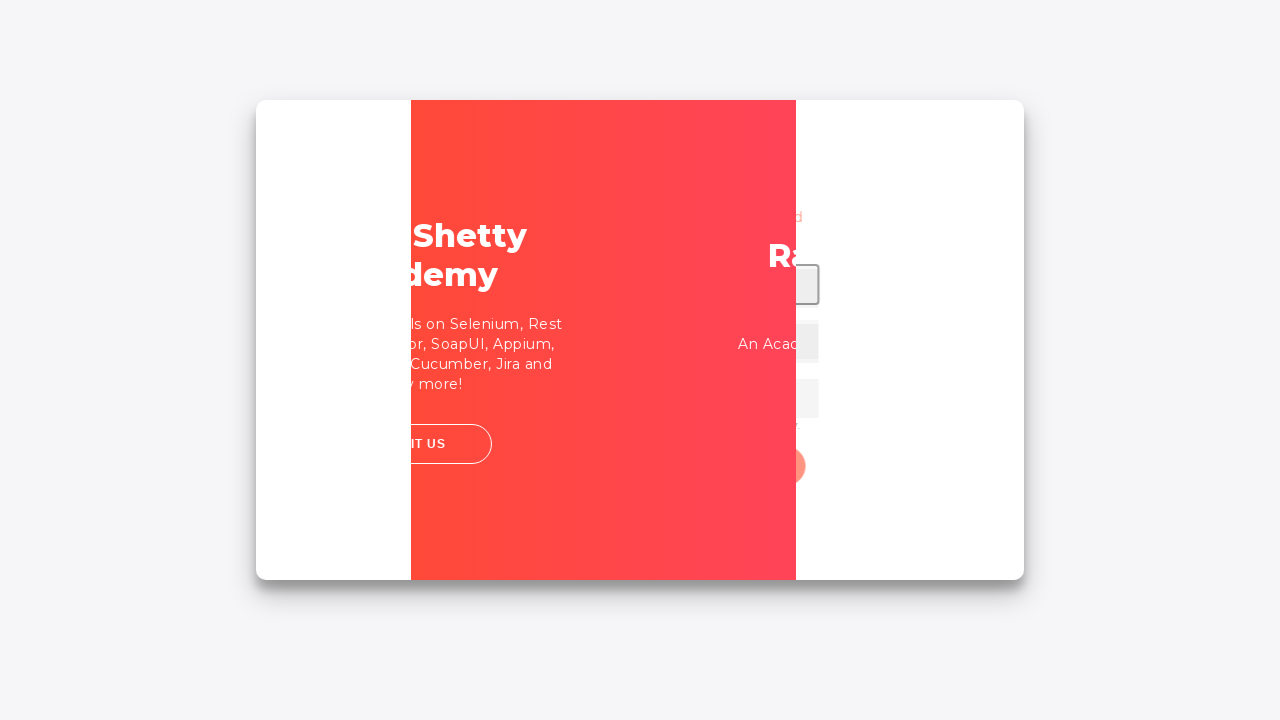

Filled password field with 'rahulshettyacademy' using correct credentials on input[type*='pass']
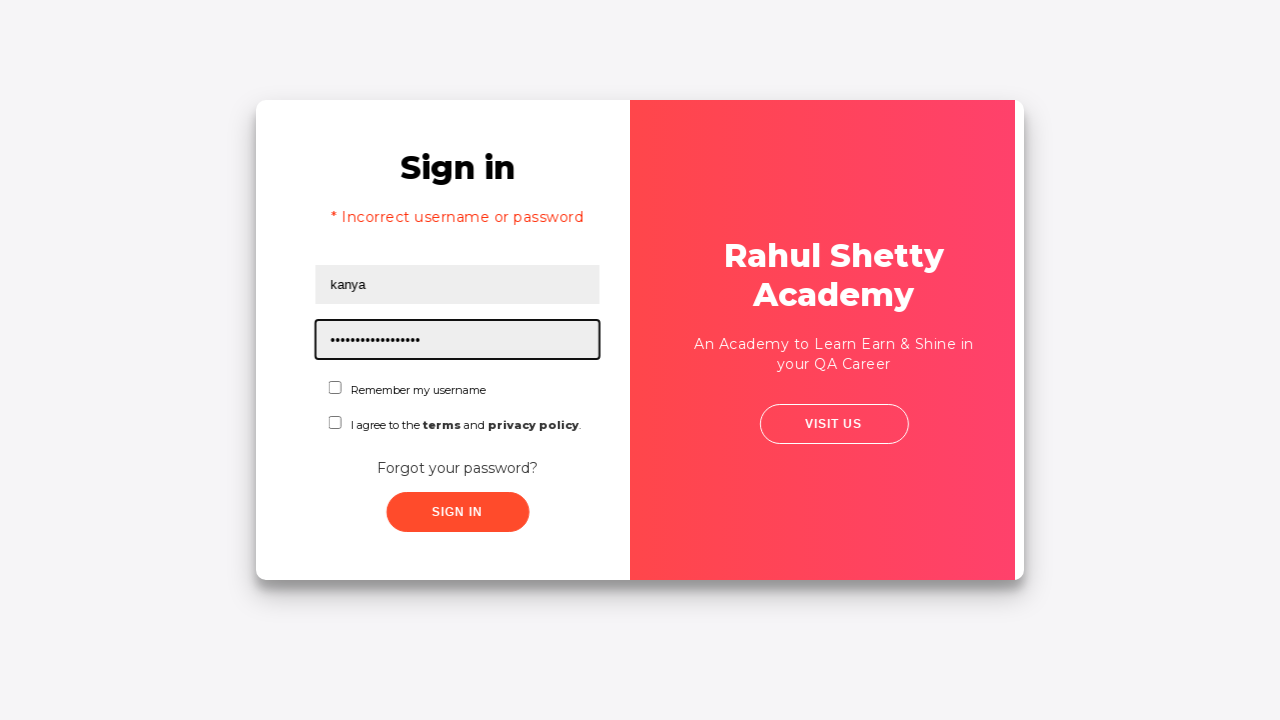

Checked 'Remember me' checkbox at (326, 388) on #chkboxOne
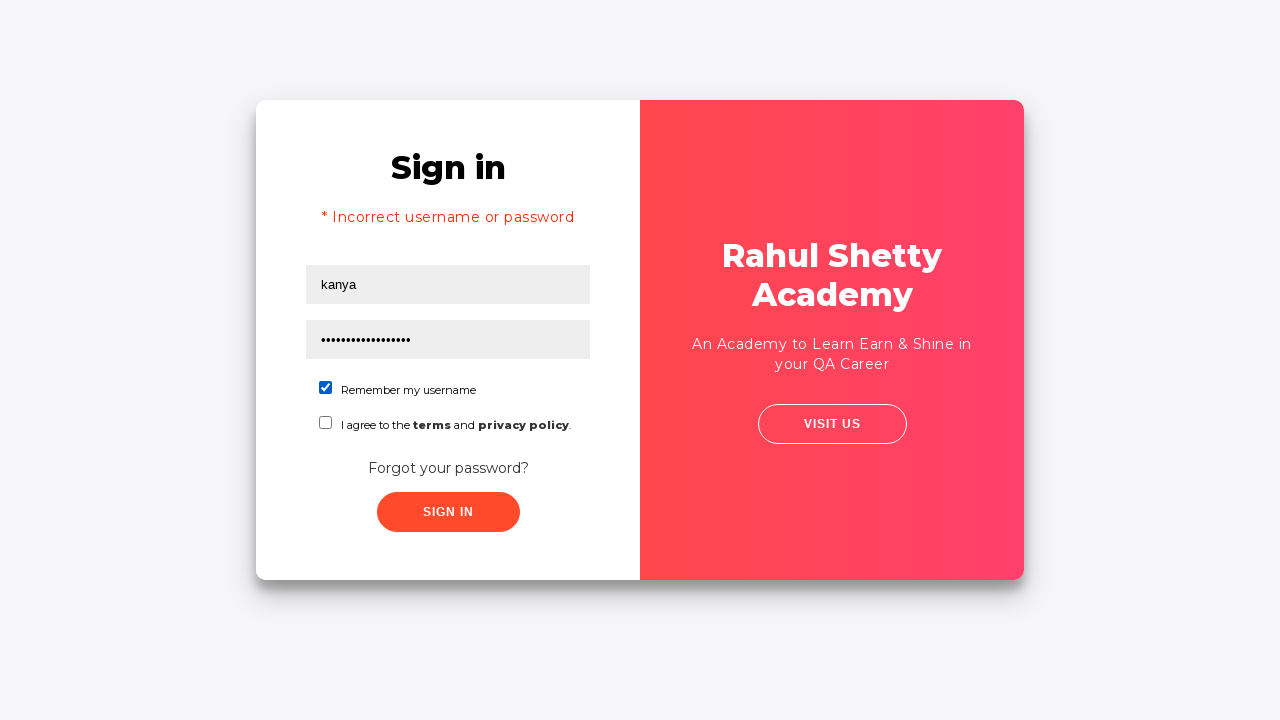

Clicked submit button to login with correct credentials at (448, 512) on xpath=//button[contains(@class, 'submit')]
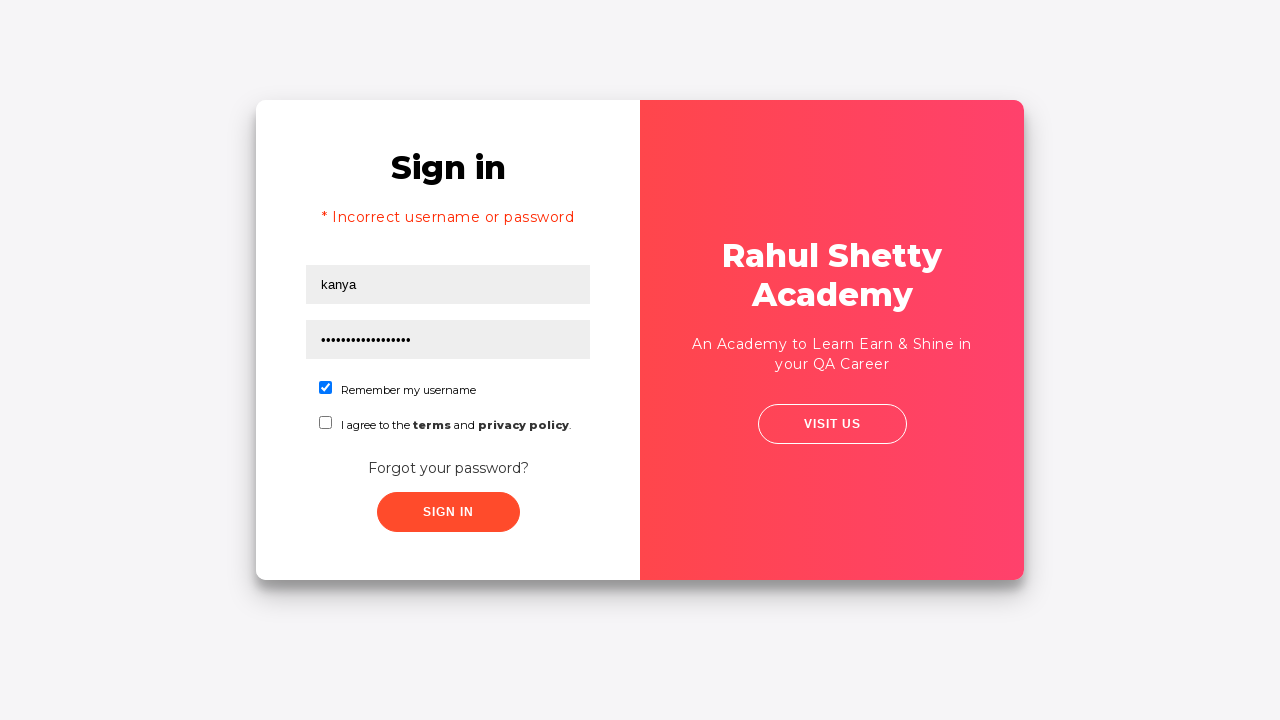

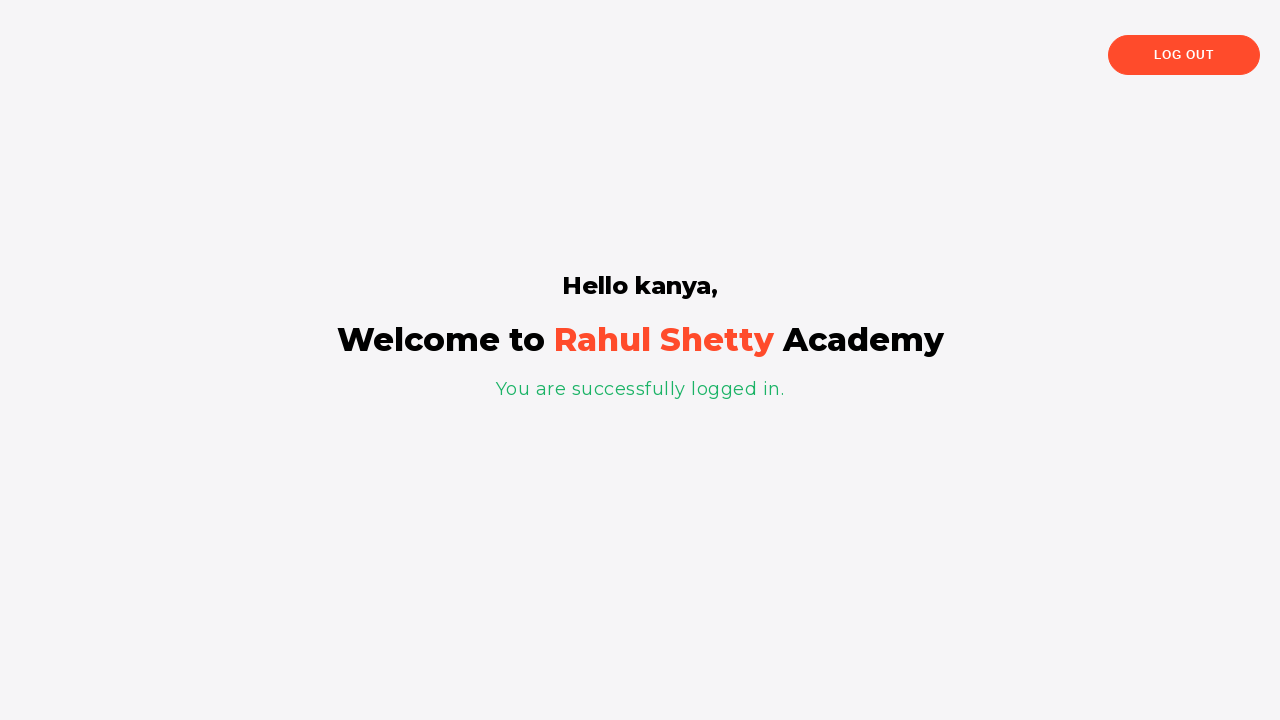